Tests the Add/Remove Elements page by clicking the "Add Element" button five times to create Delete buttons, then verifies the buttons were created

Starting URL: https://the-internet.herokuapp.com/add_remove_elements/

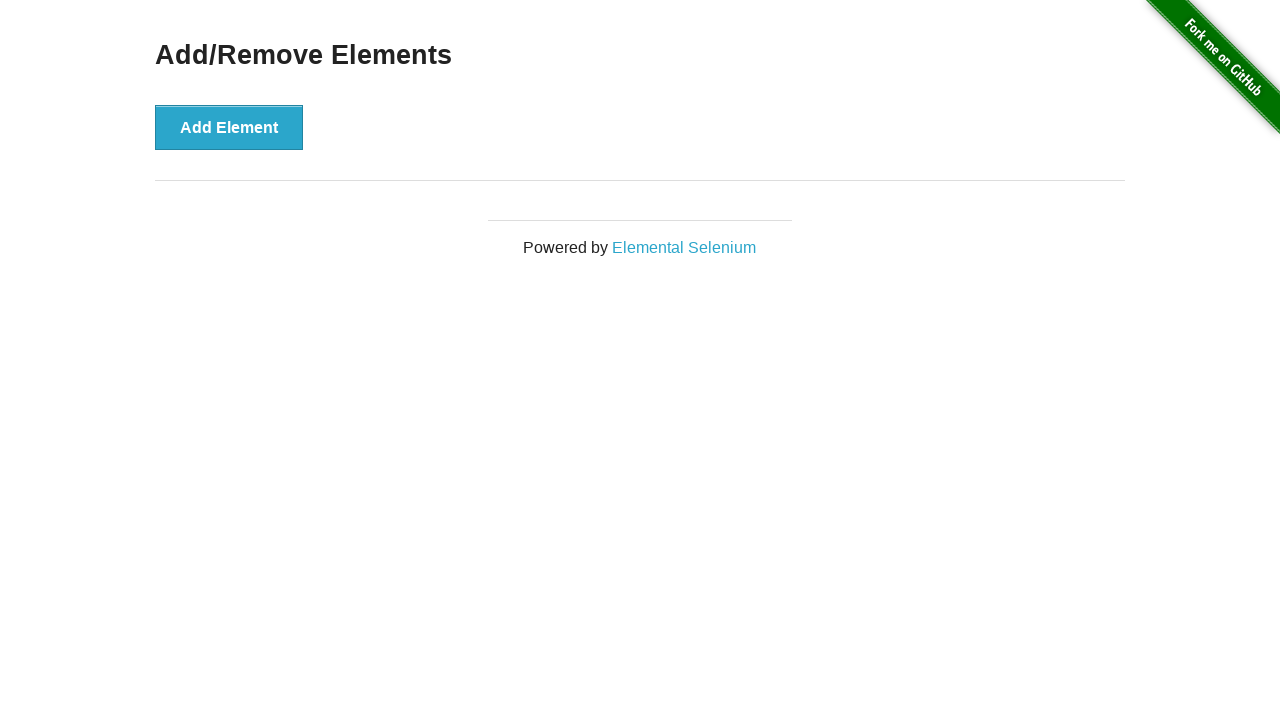

Navigated to Add/Remove Elements page
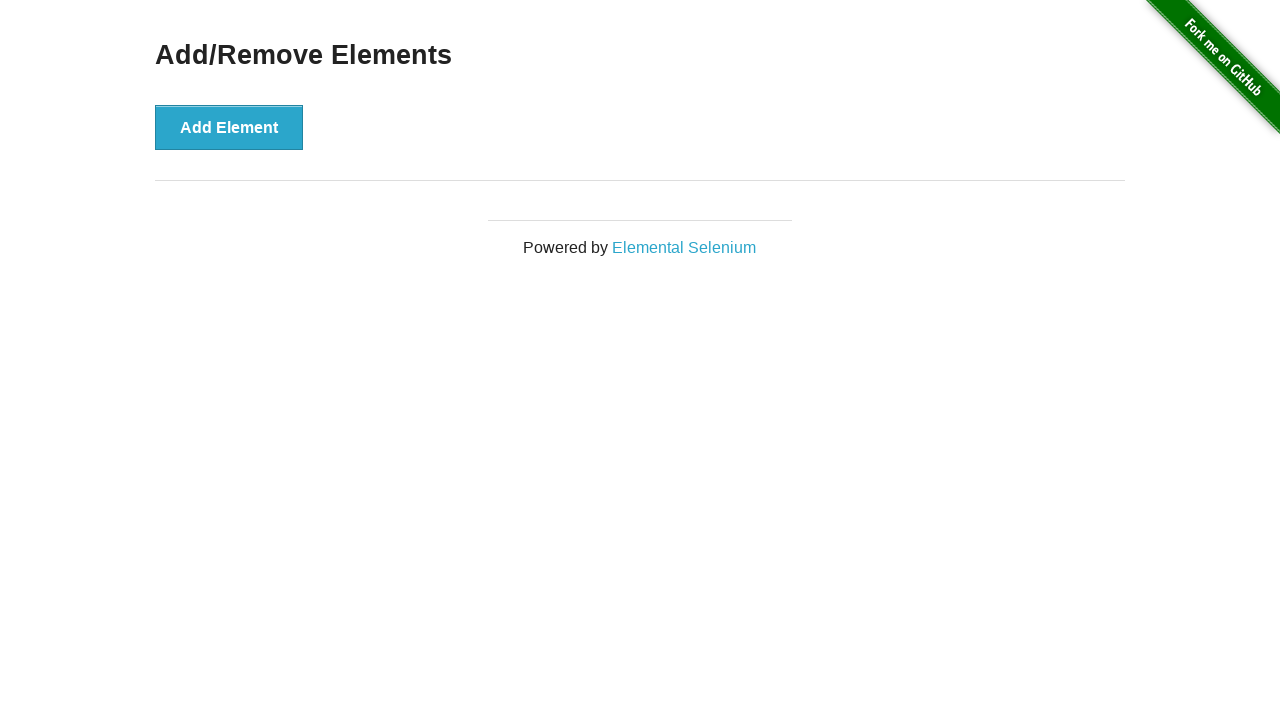

Clicked 'Add Element' button (iteration 1) at (229, 127) on [onclick="addElement()"]
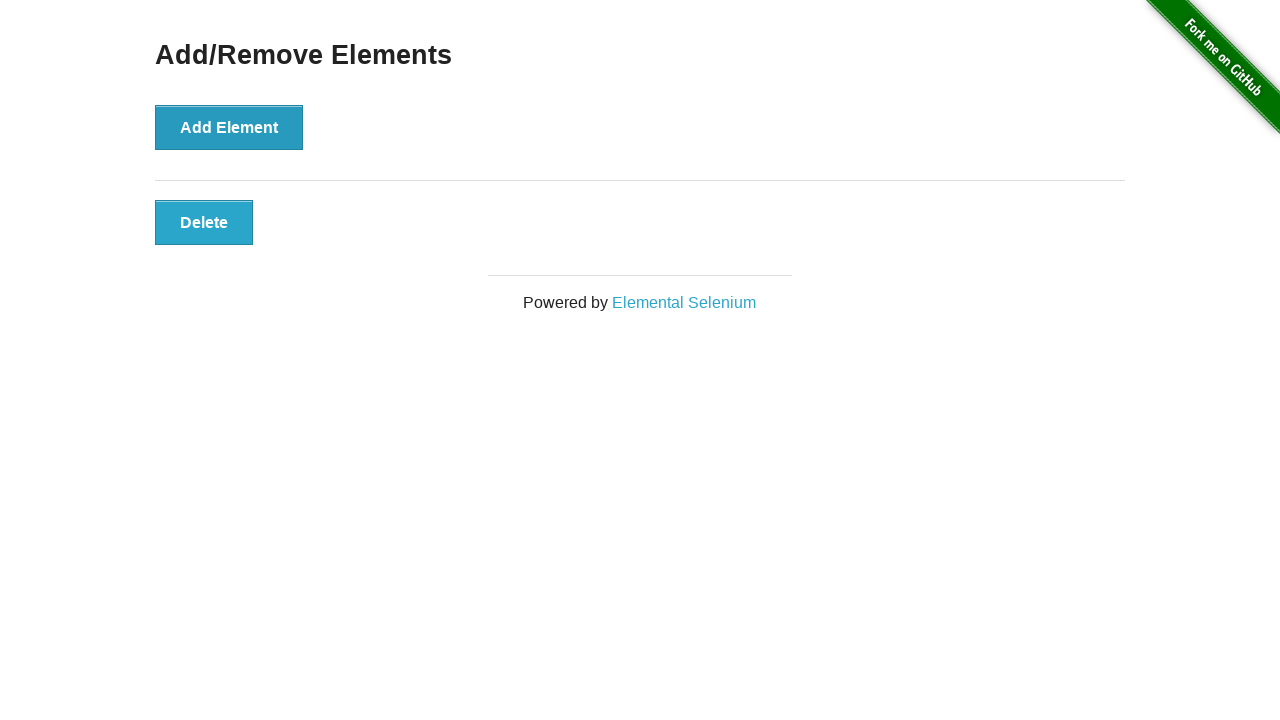

Clicked 'Add Element' button (iteration 2) at (229, 127) on [onclick="addElement()"]
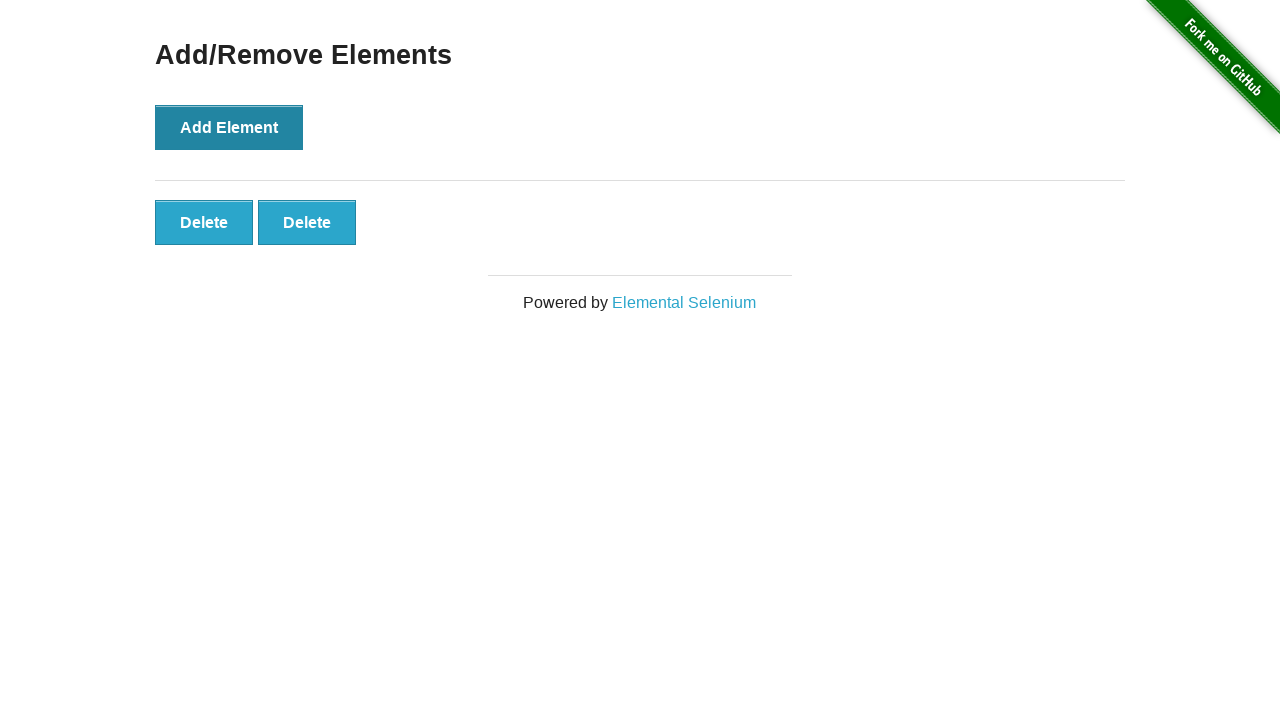

Clicked 'Add Element' button (iteration 3) at (229, 127) on [onclick="addElement()"]
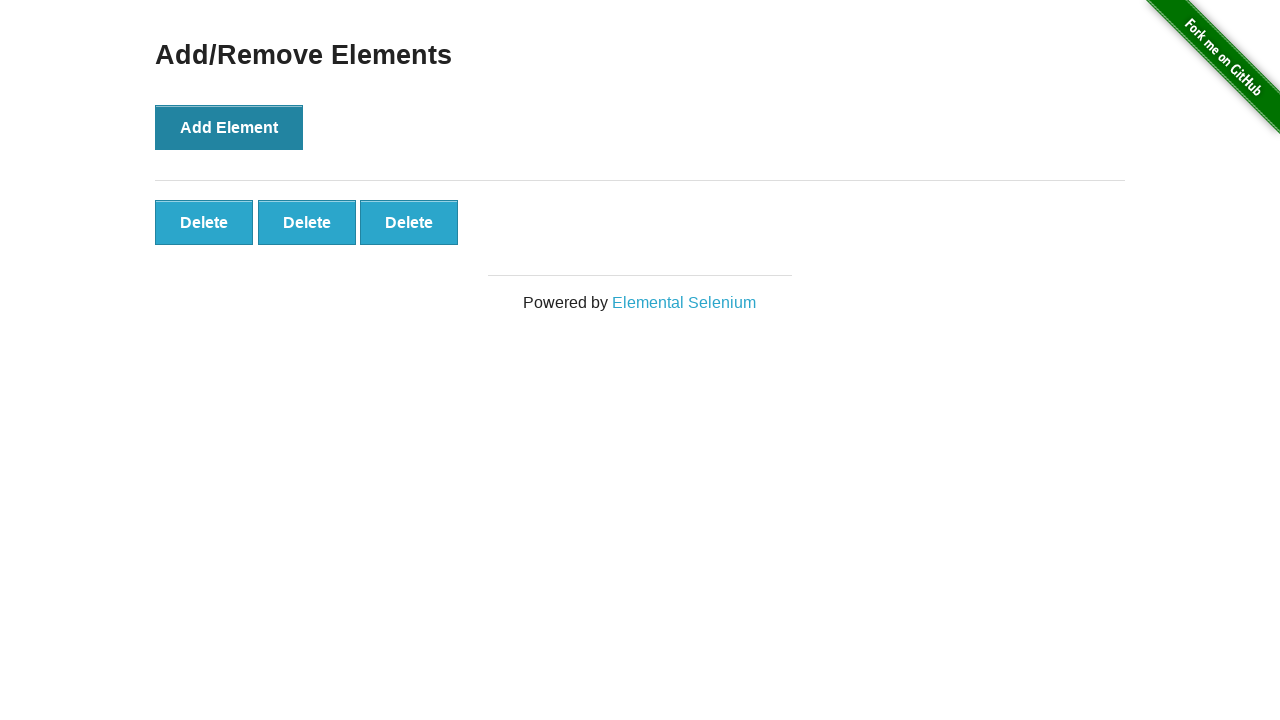

Clicked 'Add Element' button (iteration 4) at (229, 127) on [onclick="addElement()"]
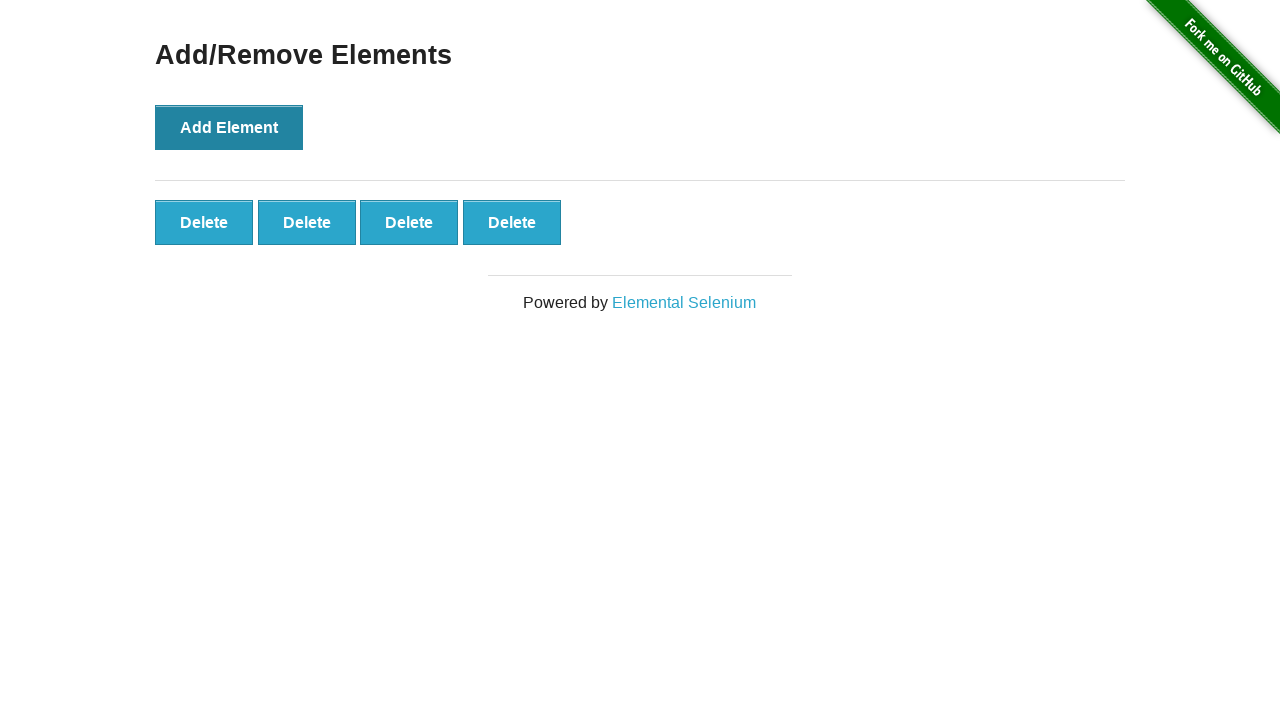

Clicked 'Add Element' button (iteration 5) at (229, 127) on [onclick="addElement()"]
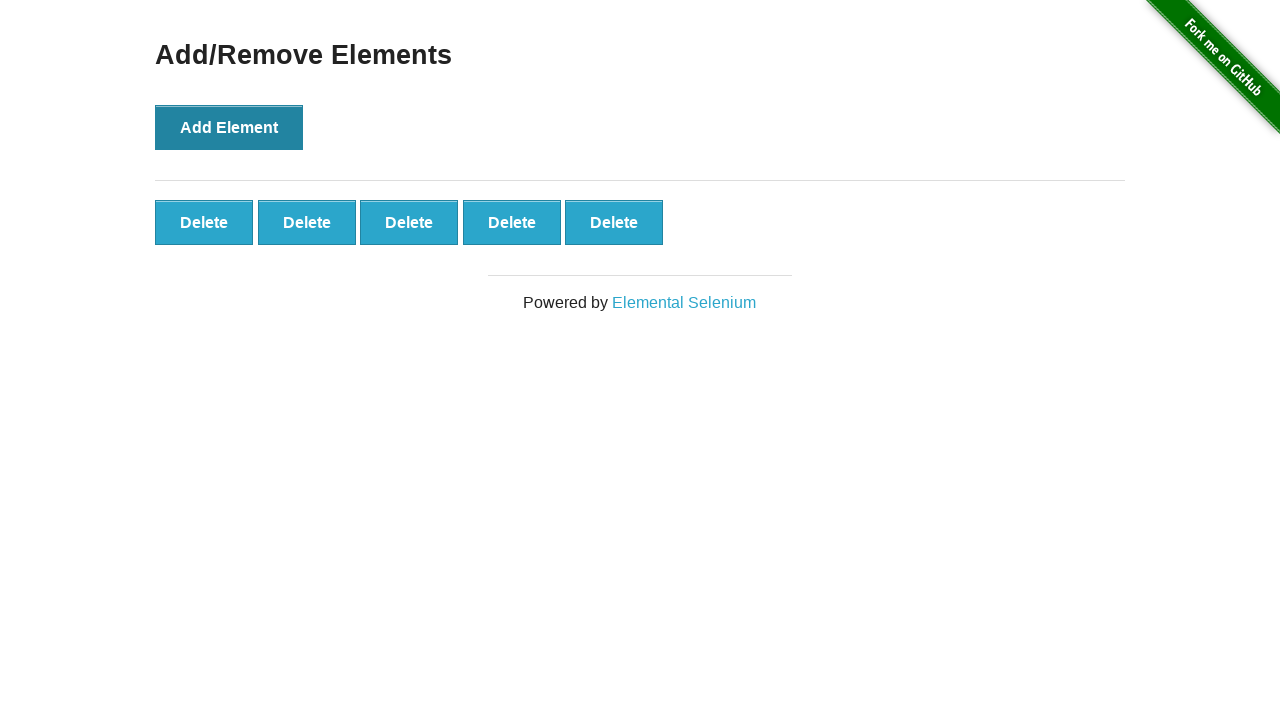

Delete buttons loaded
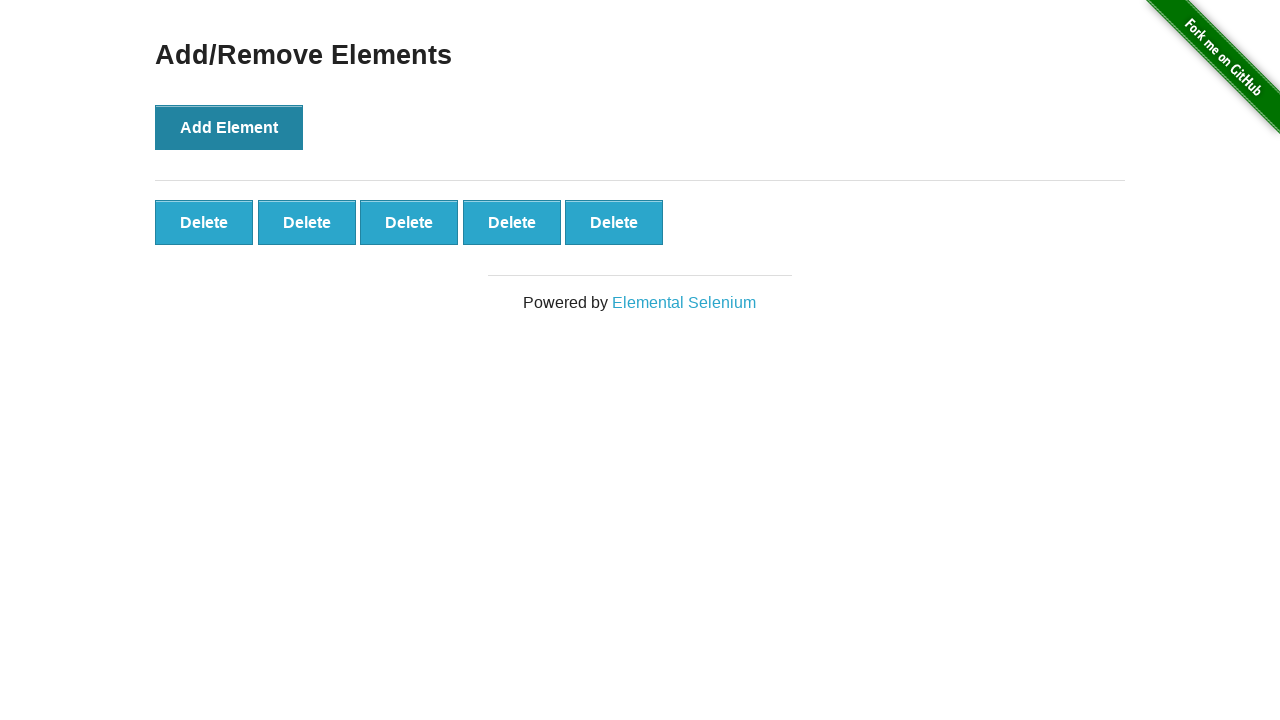

Verified that 5 Delete buttons were created
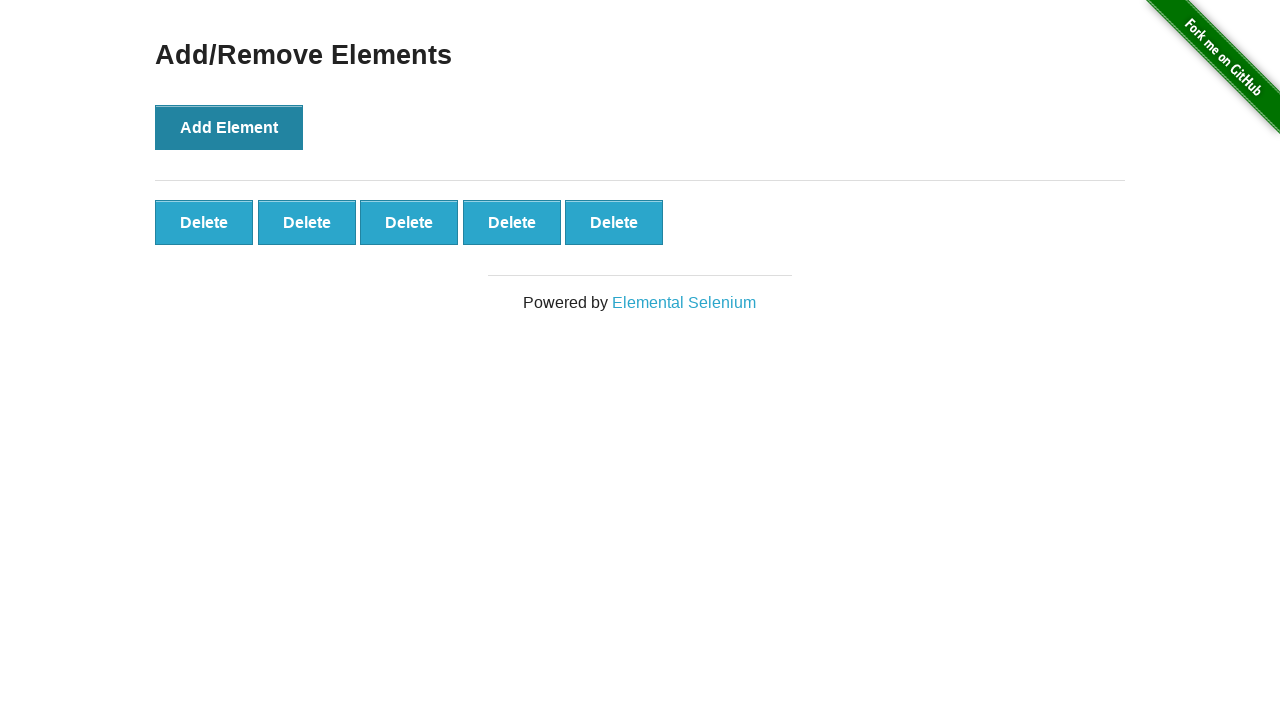

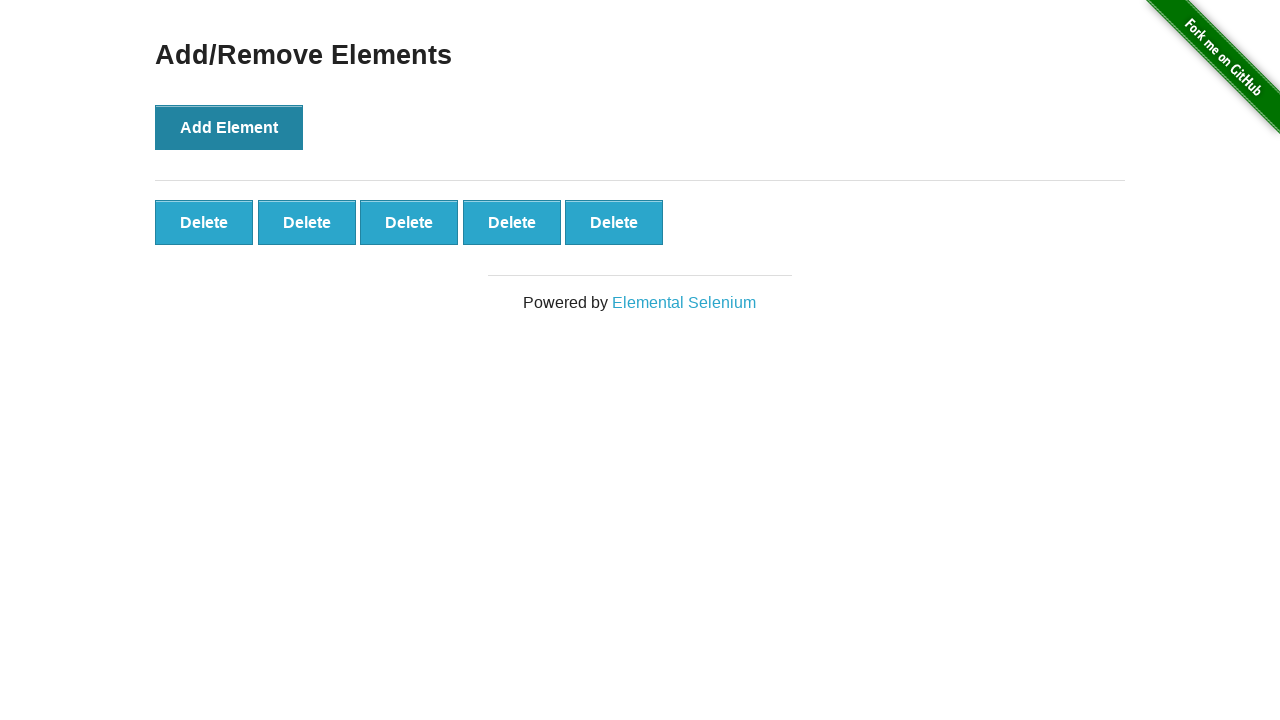